Tests the weather app's city search functionality by entering a city name, submitting the search, and verifying the city name is displayed on the page

Starting URL: https://weather-app-madza.netlify.app

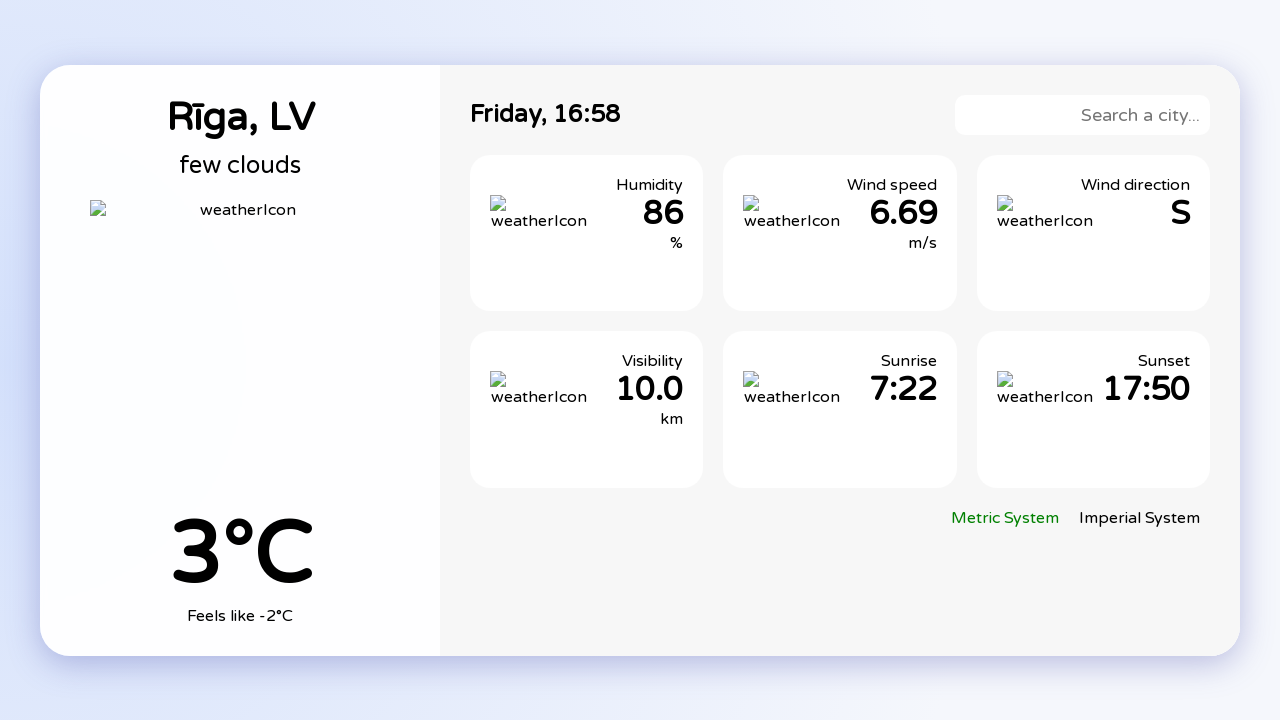

Filled city search input with 'London' on //*[@id="__next"]/div/div[2]/div[1]/input
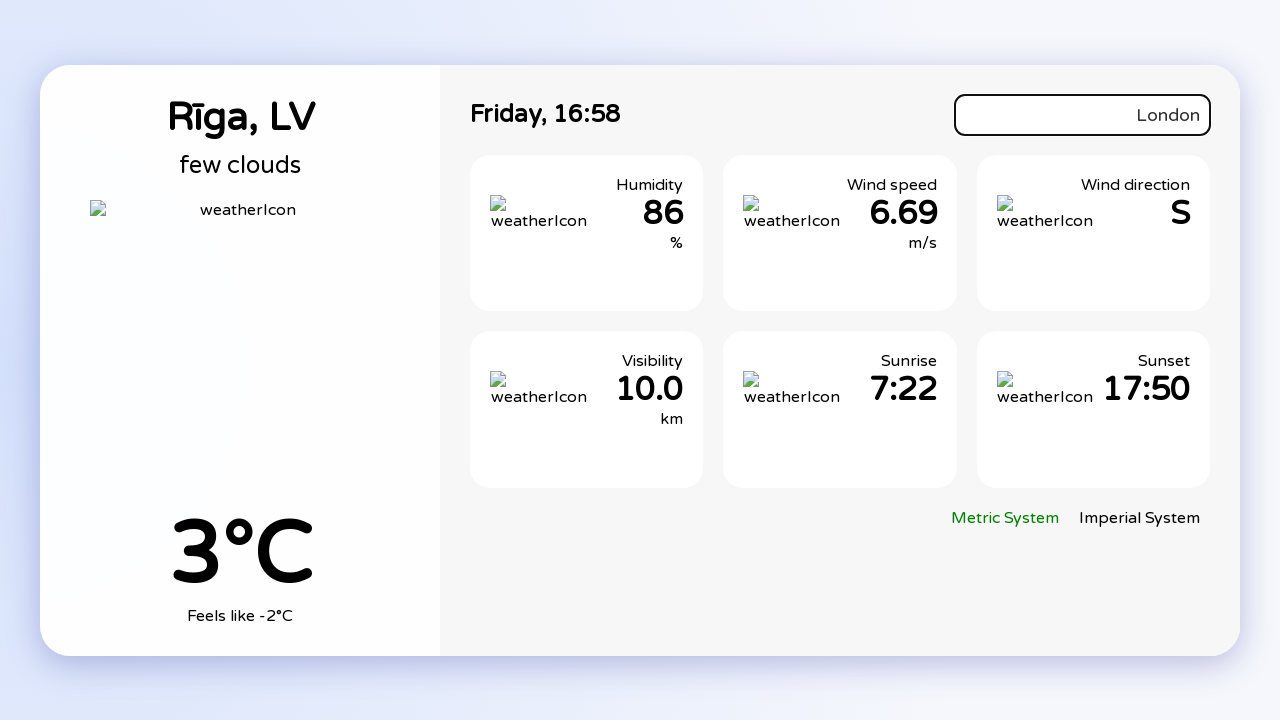

Pressed Enter to submit city search on //*[@id="__next"]/div/div[2]/div[1]/input
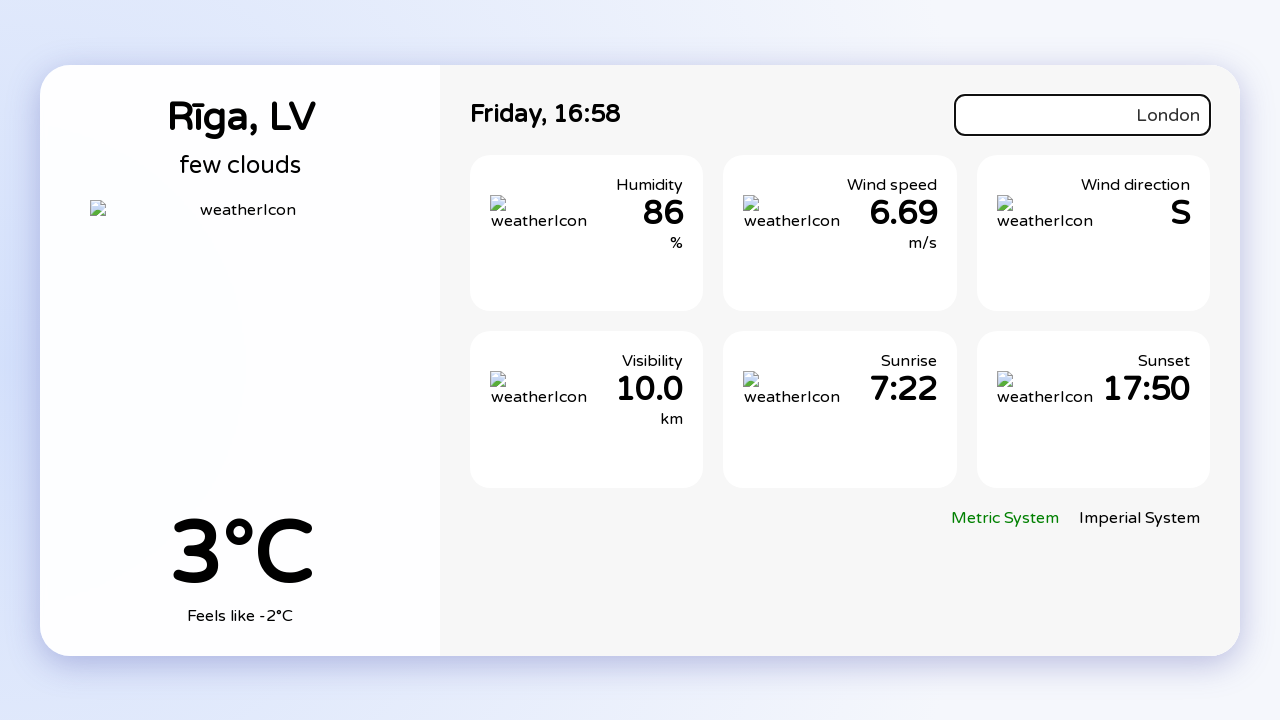

City name header loaded after search
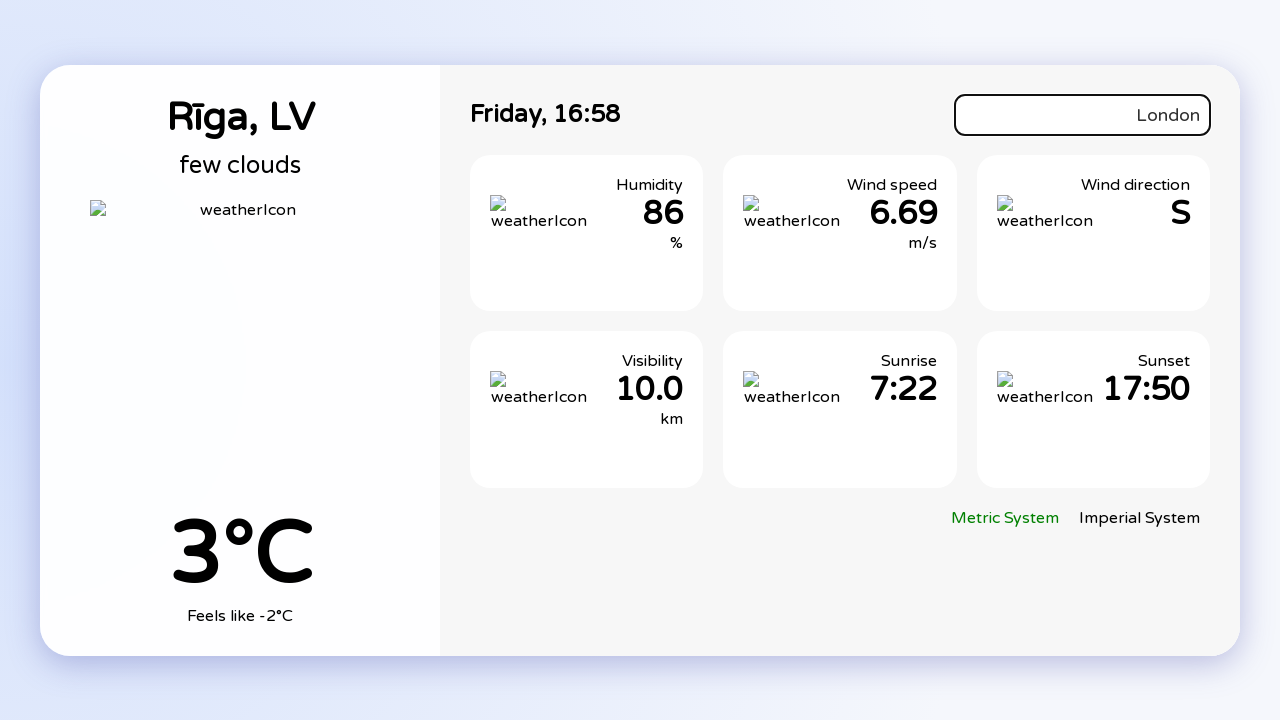

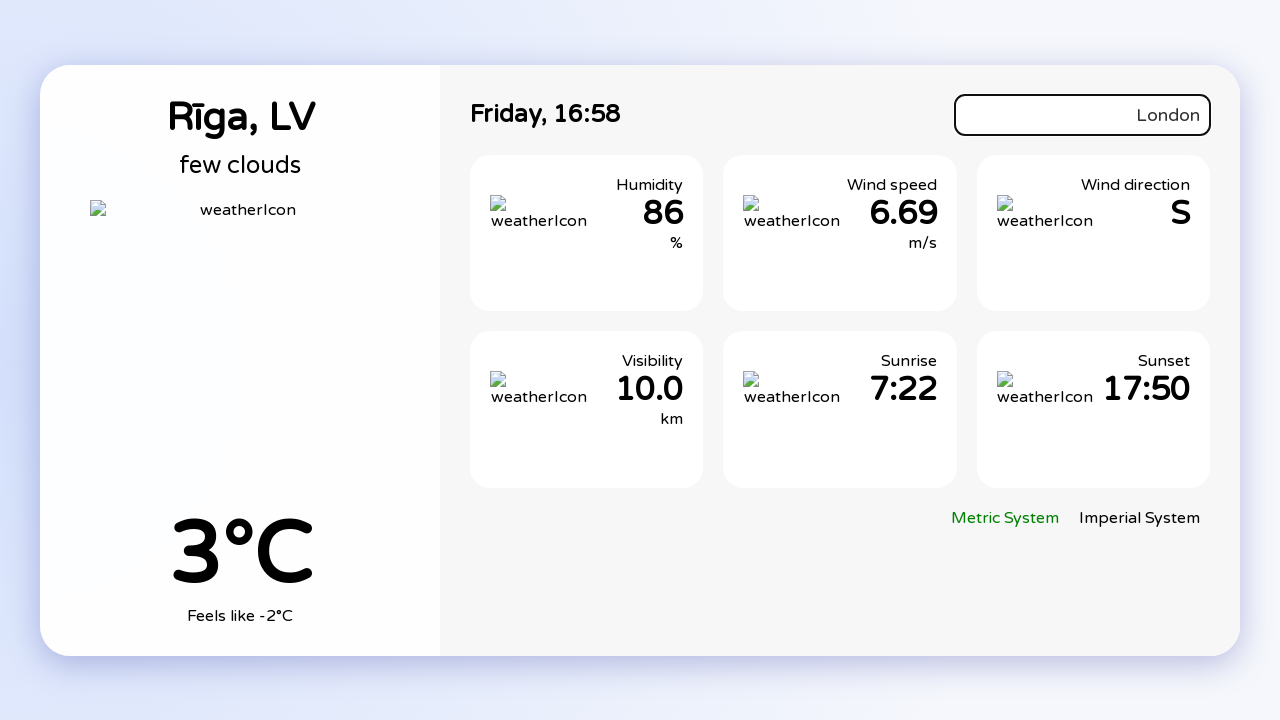